Navigates to an inputs page and clicks the Home navigation link to verify page navigation works correctly

Starting URL: https://practice.cydeo.com/inputs

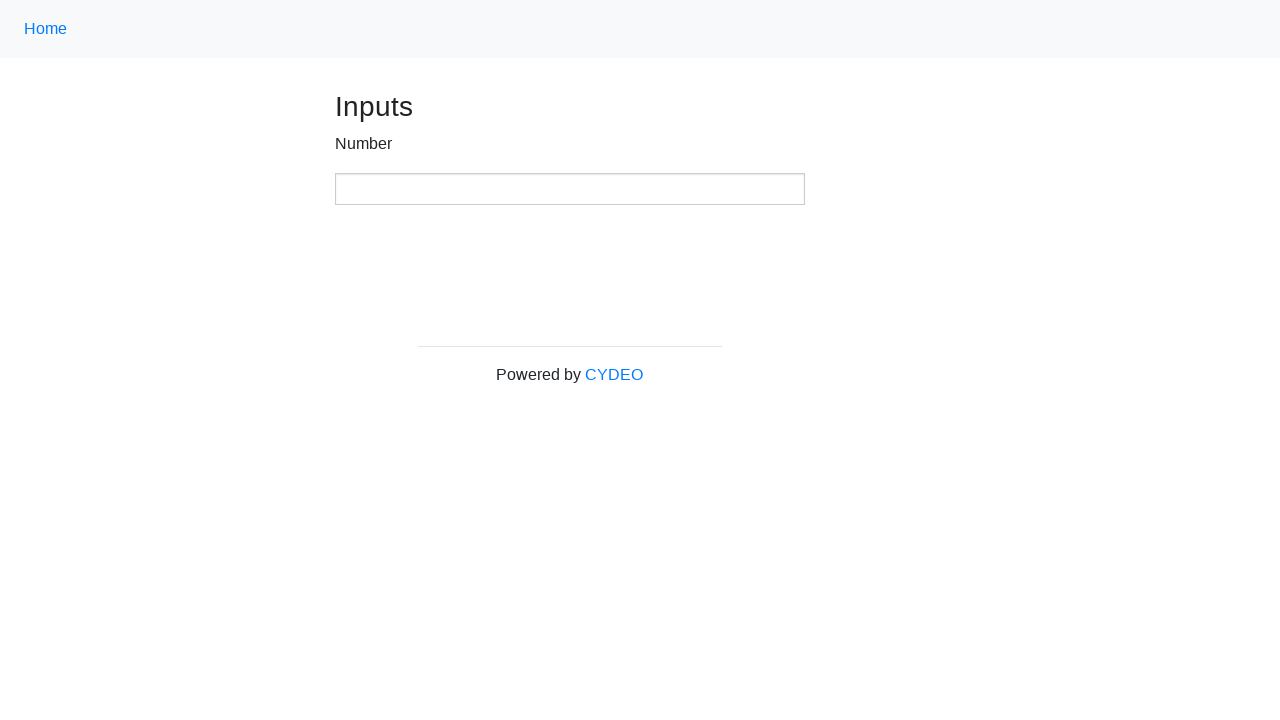

Clicked Home navigation link using class selector '.nav-link' at (46, 29) on .nav-link
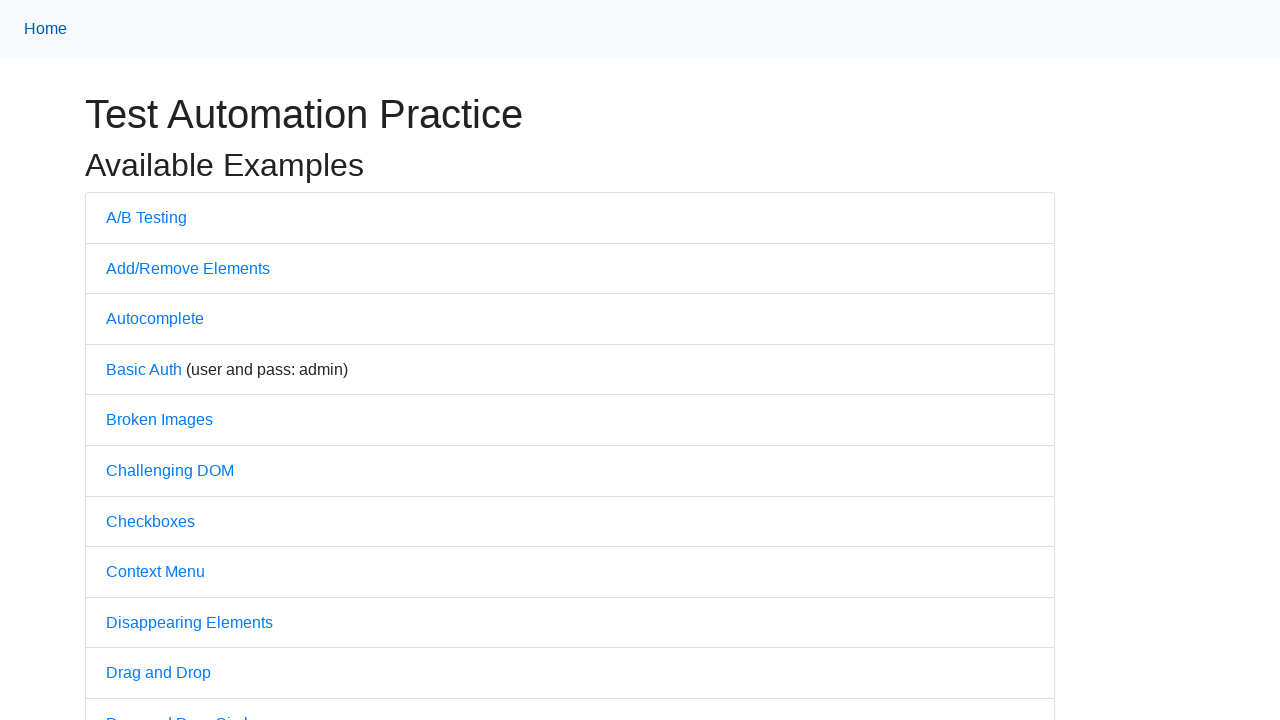

Page load state completed
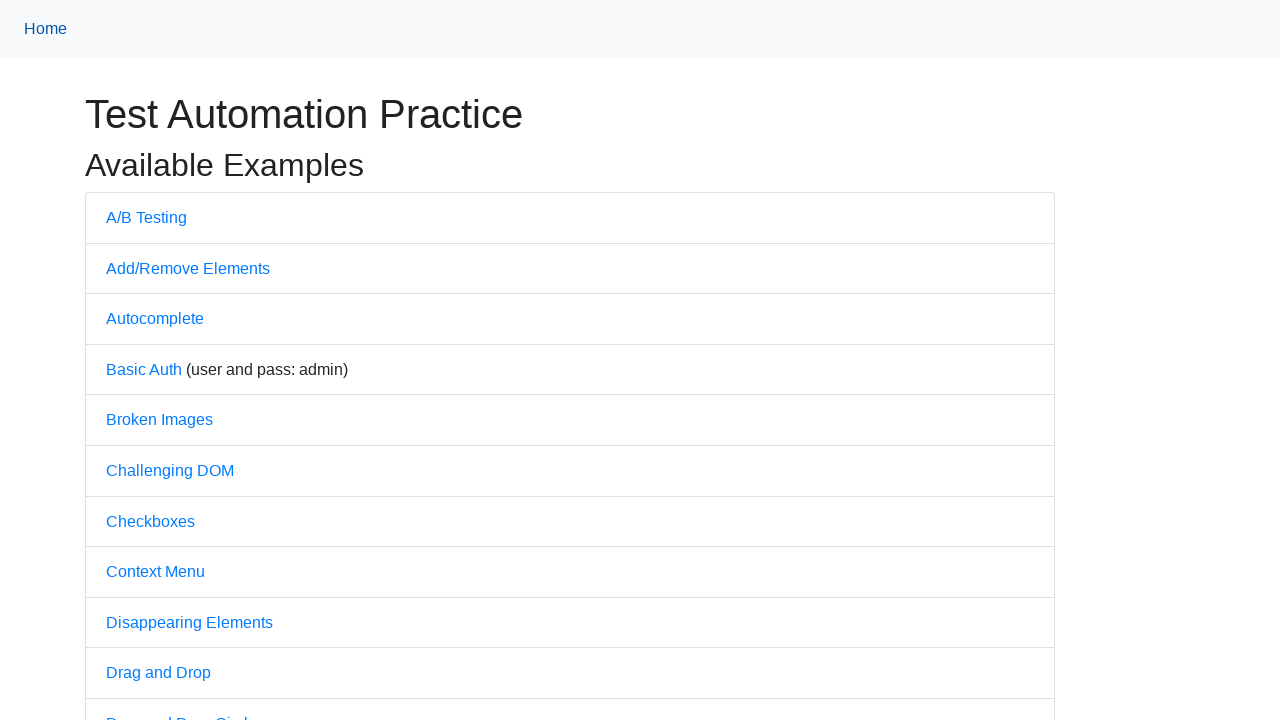

Verified page title is 'Practice'
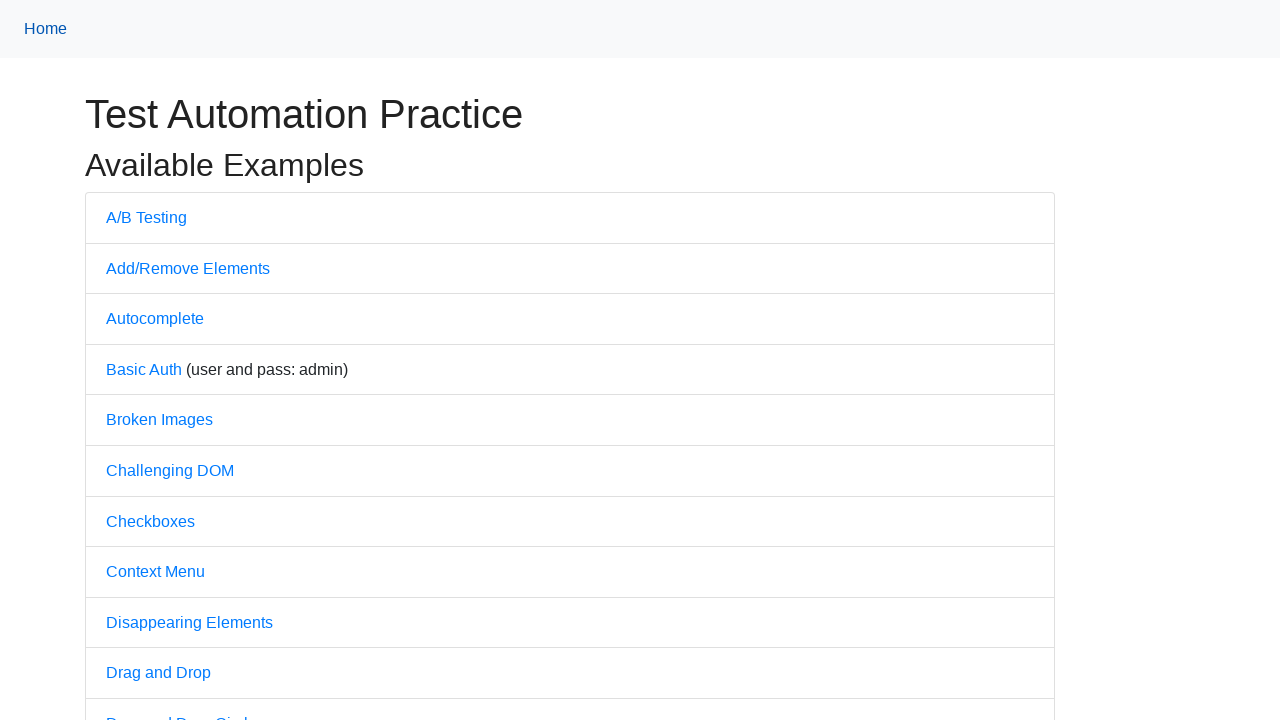

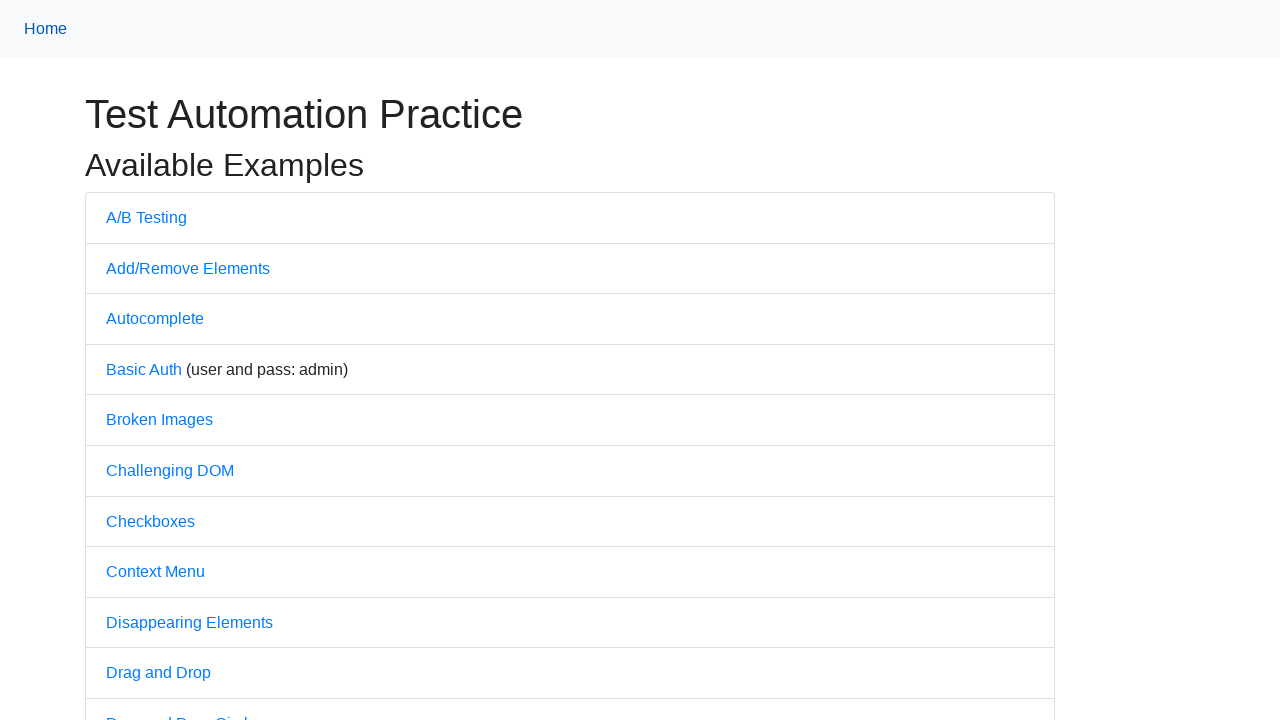